Navigates to automationtalks.com and verifies the page loads successfully by checking the title

Starting URL: https://automationtalks.com/

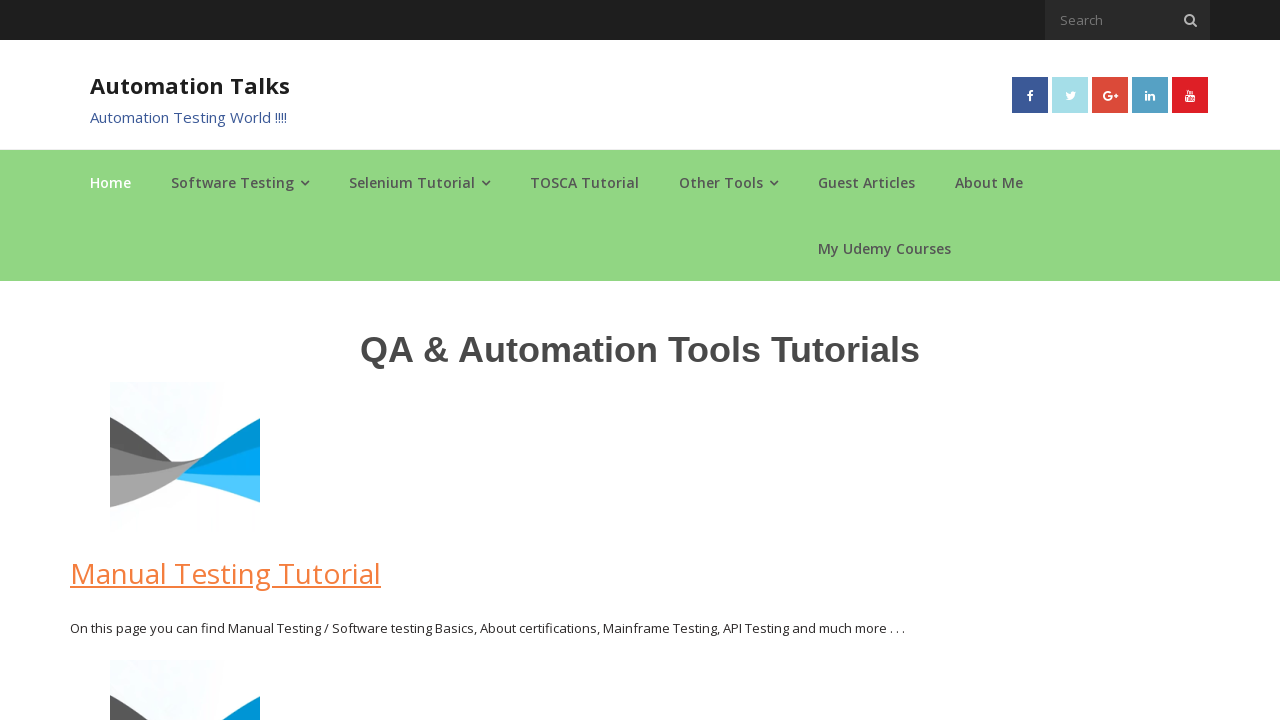

Navigated to https://automationtalks.com/
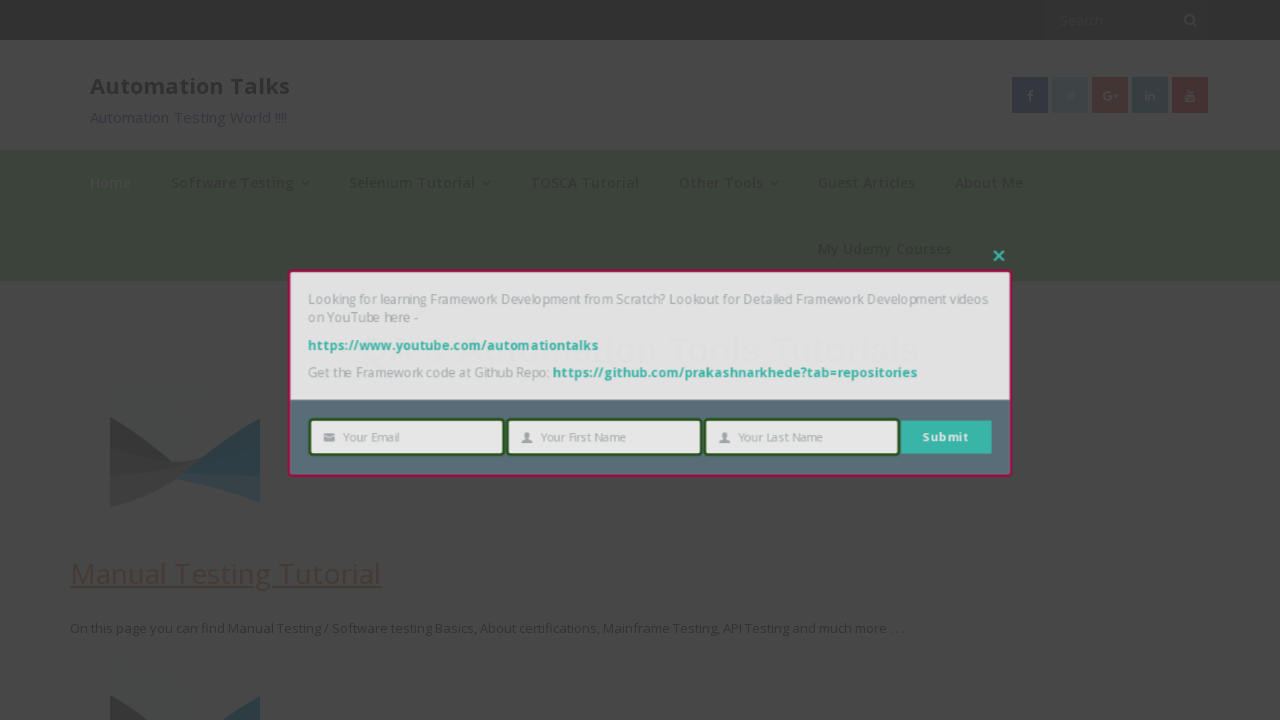

Page reached domcontentloaded state
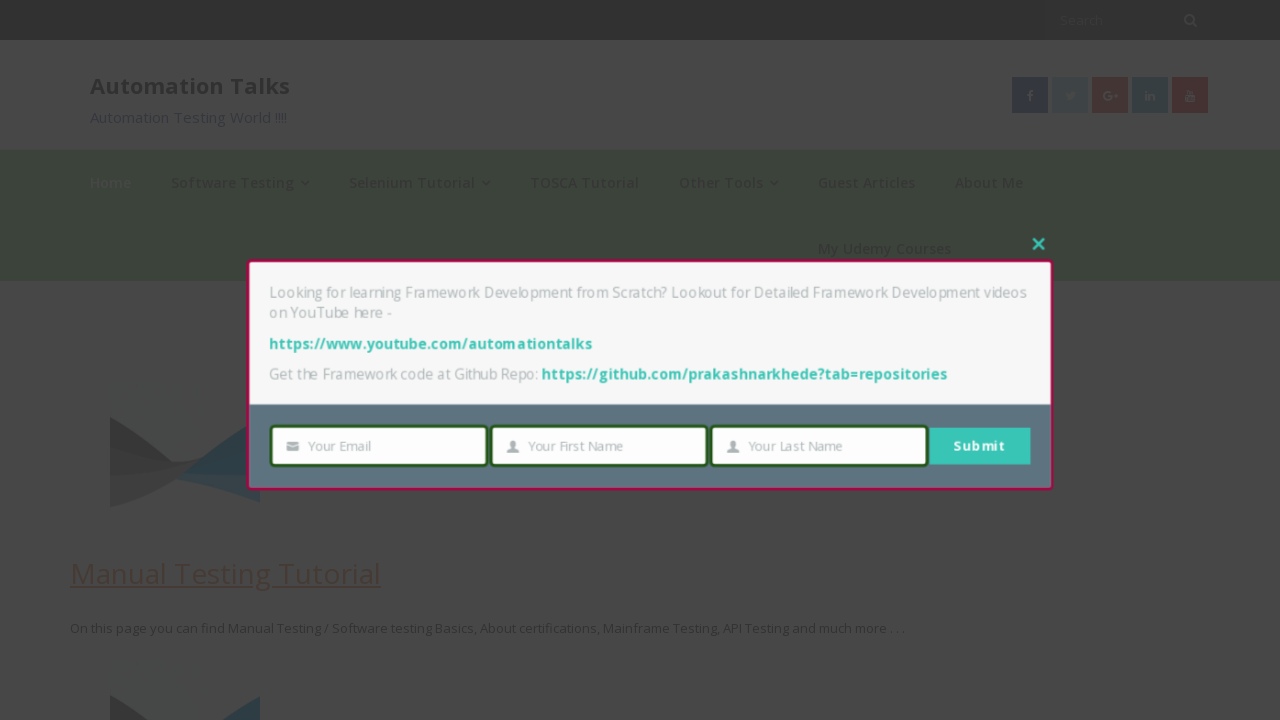

Retrieved page title: 'AutomationTalks - Learn Automation Testing'
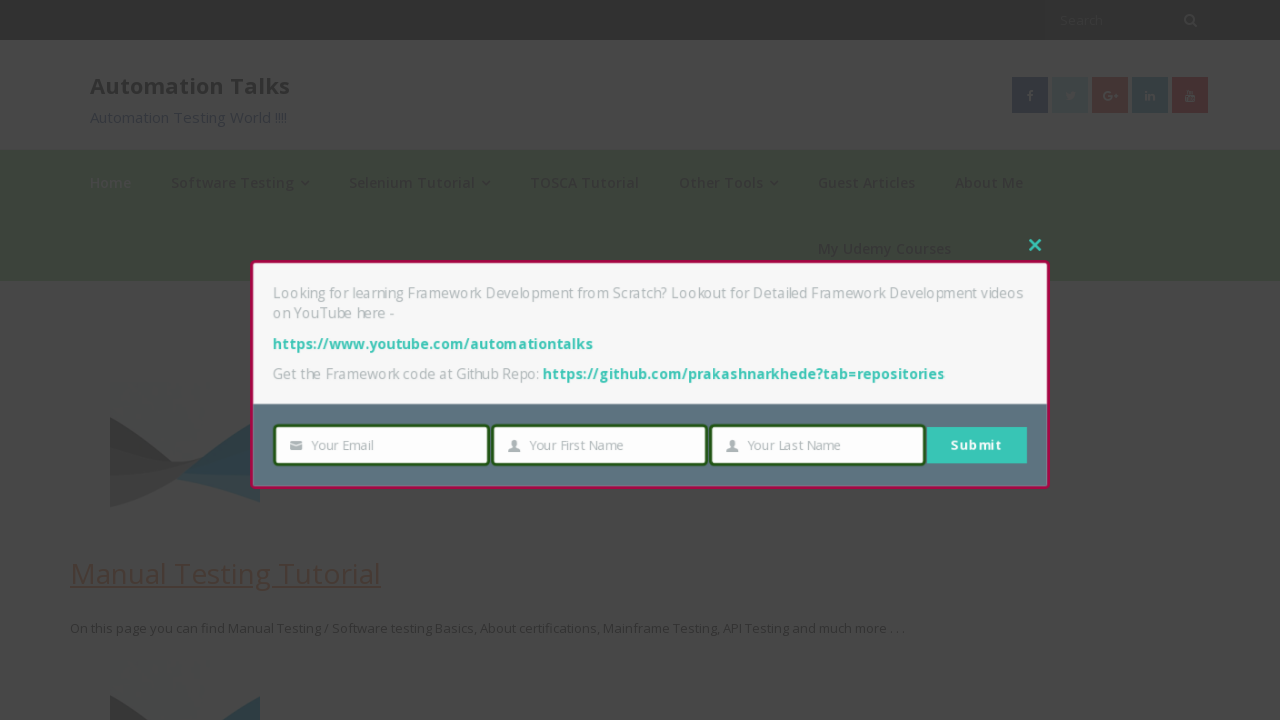

Verified page title is not empty
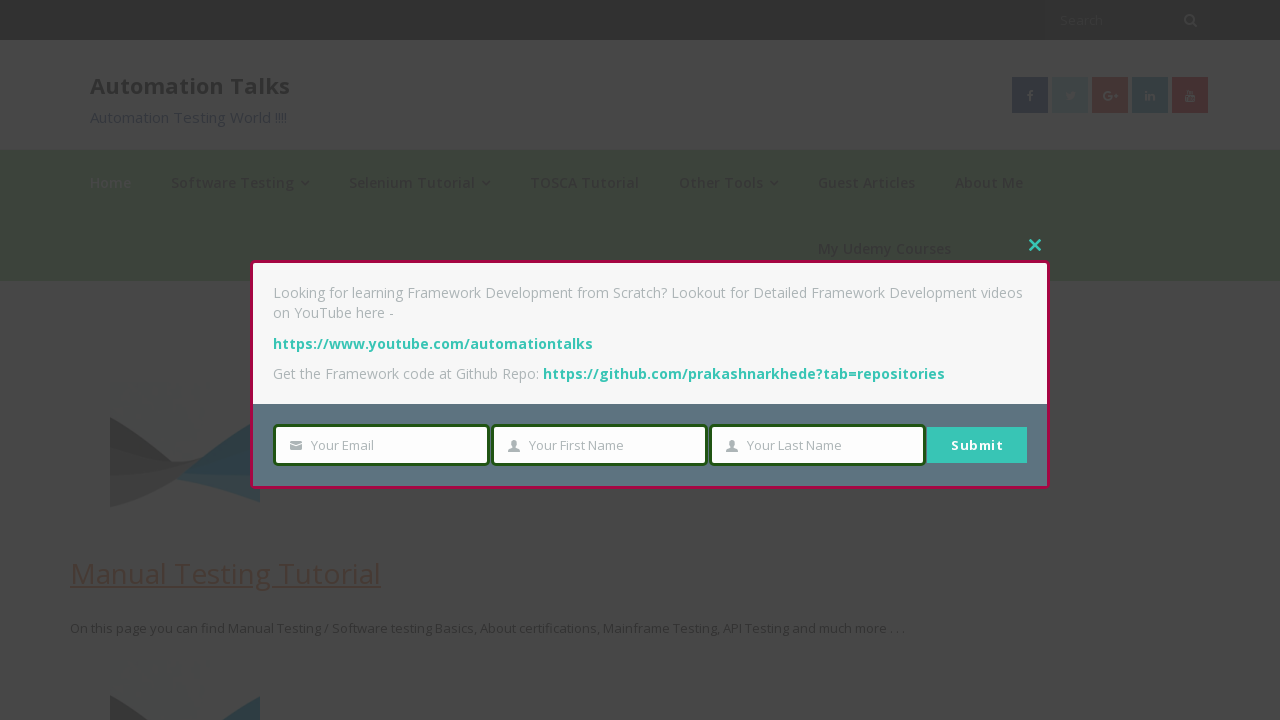

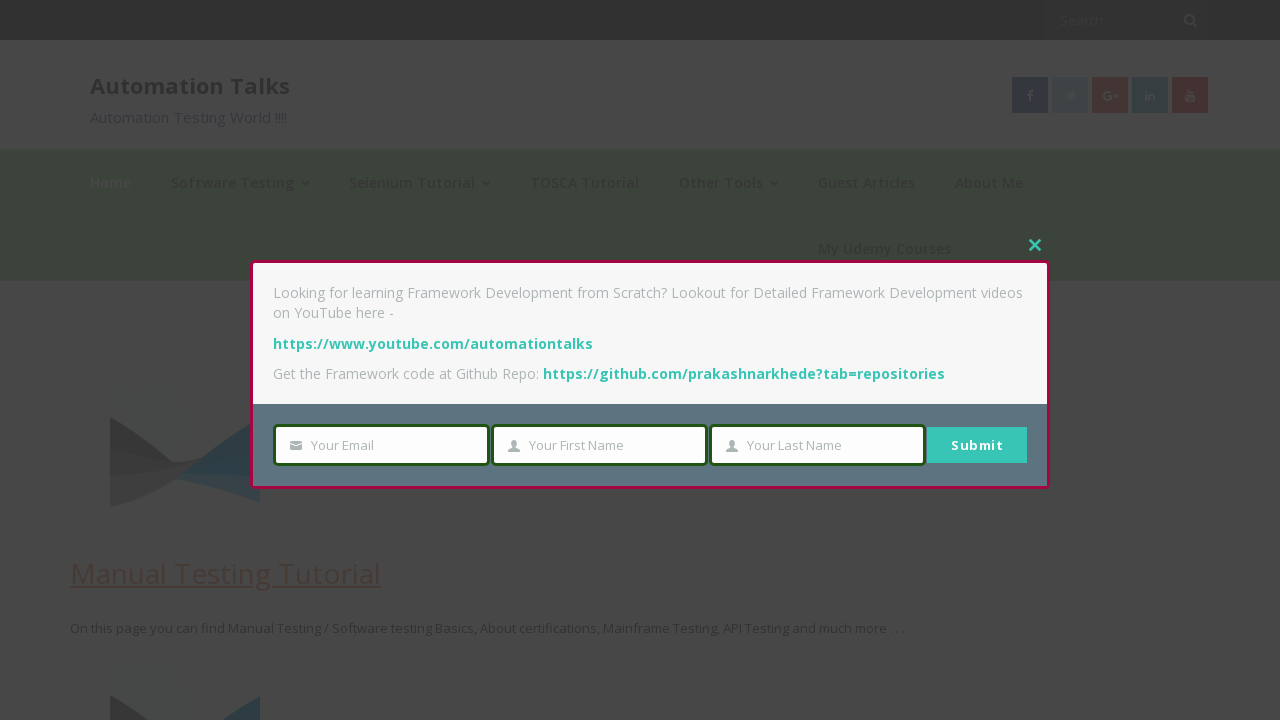